Tests drag and drop functionality by navigating to the interactions section and dragging an element to a drop area

Starting URL: http://demo.automationtesting.in/Register.html

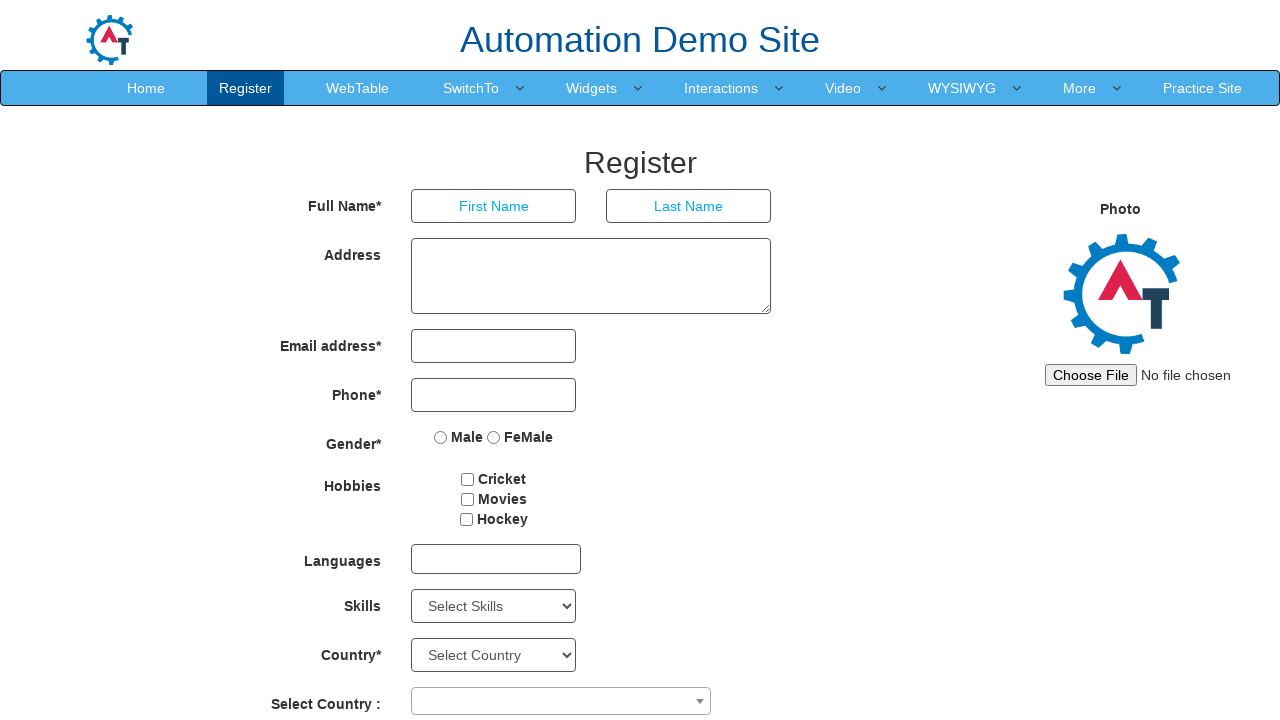

Clicked on Interactions menu at (721, 88) on xpath=//a[contains(text(),'Interactions')]
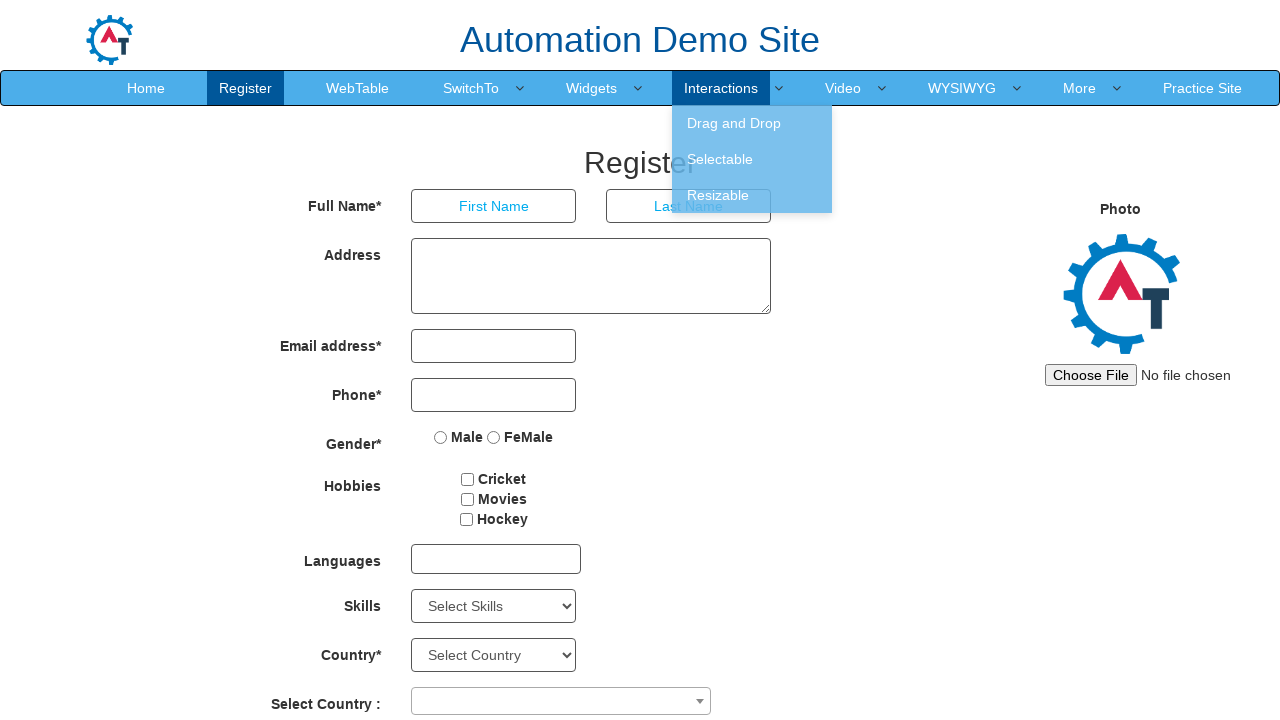

Clicked on Drag submenu at (752, 123) on xpath=//a[contains(text(),'Drag')]
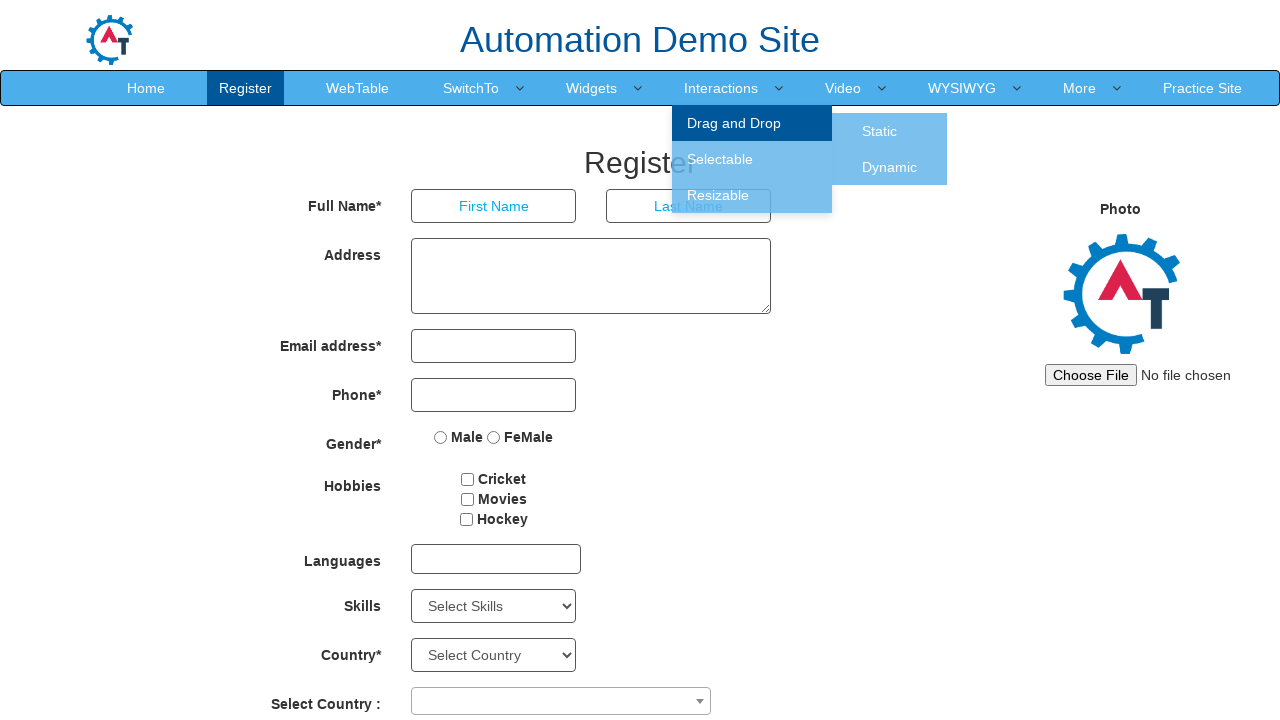

Clicked on Static option at (880, 131) on xpath=//a[contains(text(),'Static')]
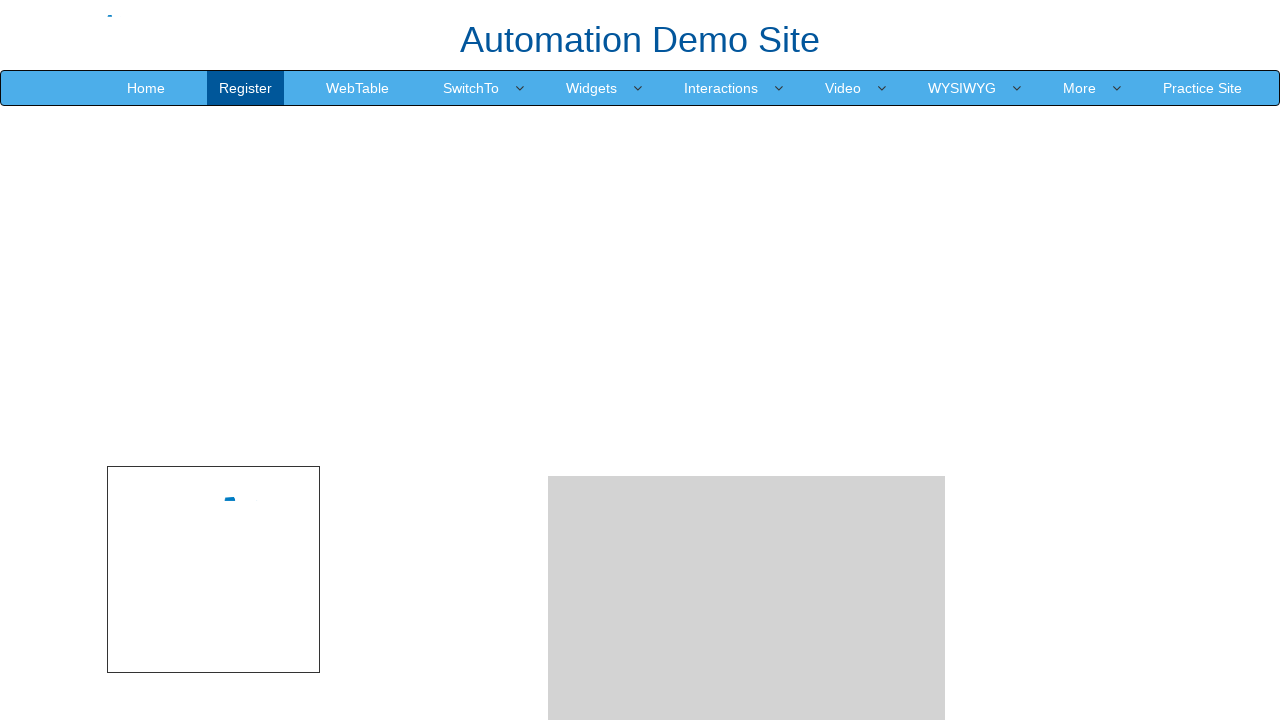

Dragged mongo element to drop area at (747, 481)
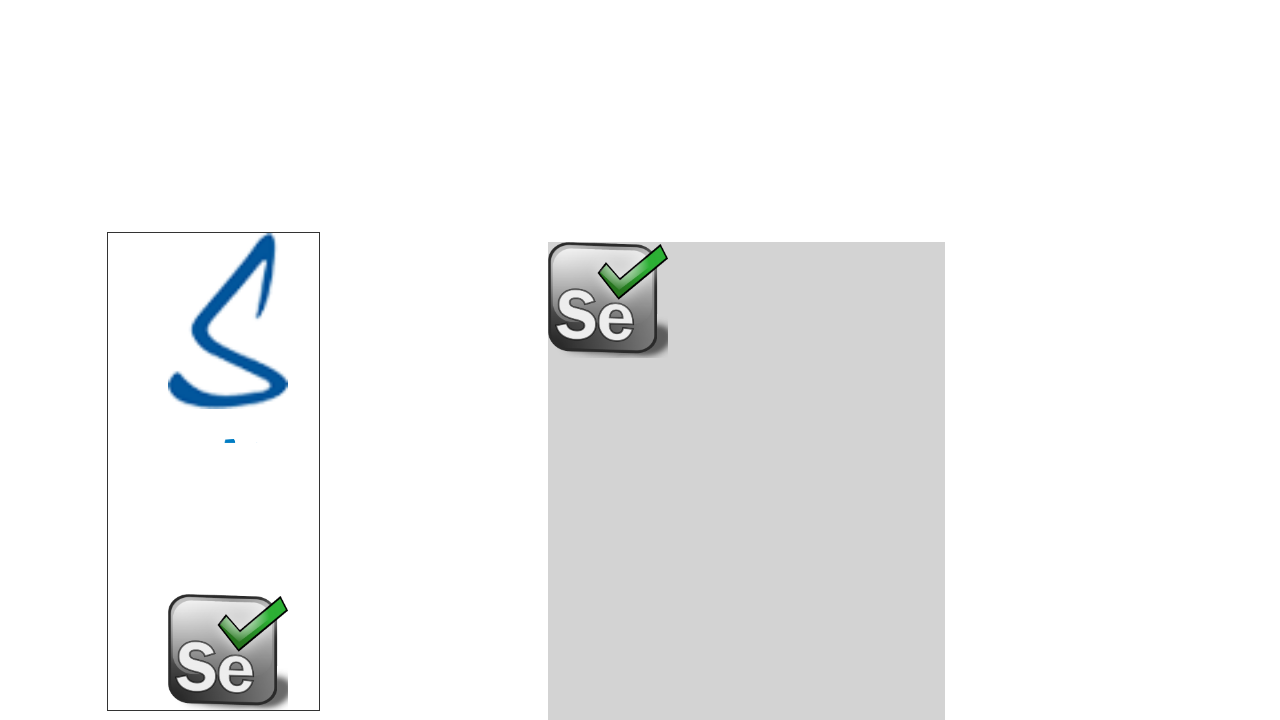

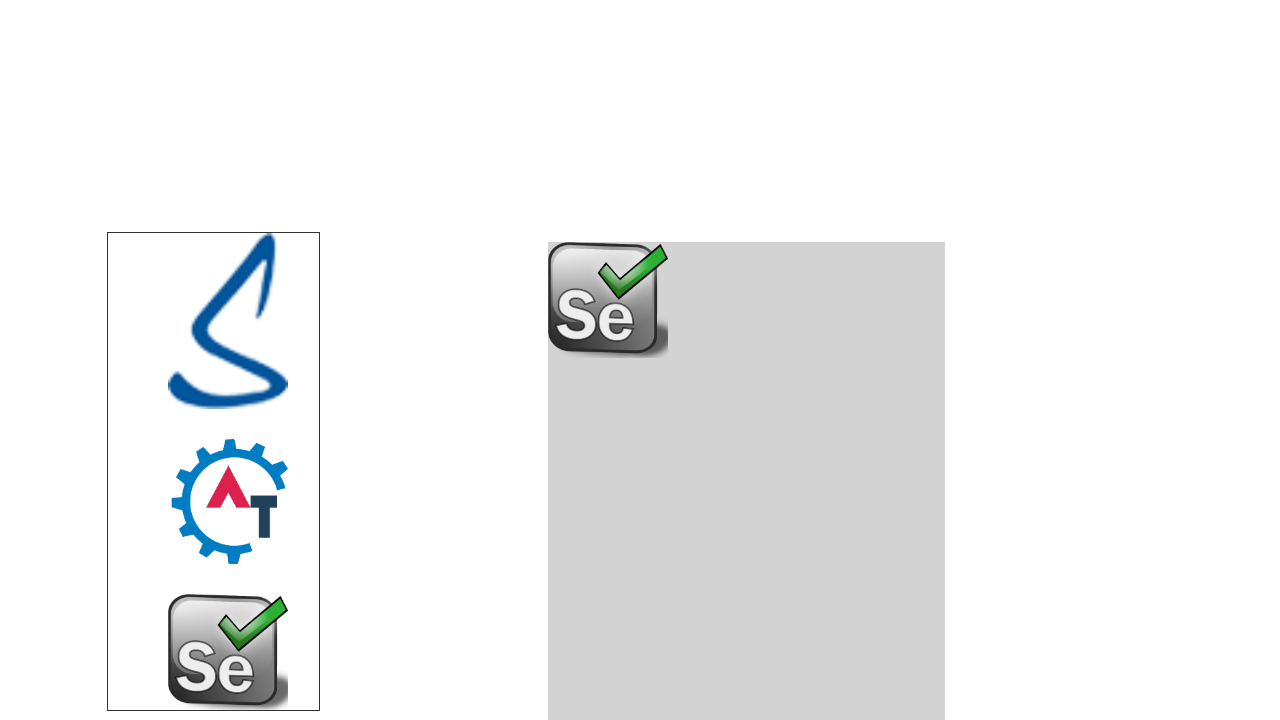